Navigates to the Monthly Newsletters page through the What's New dropdown menu and verifies the page header

Starting URL: https://library.washco.utah.gov/

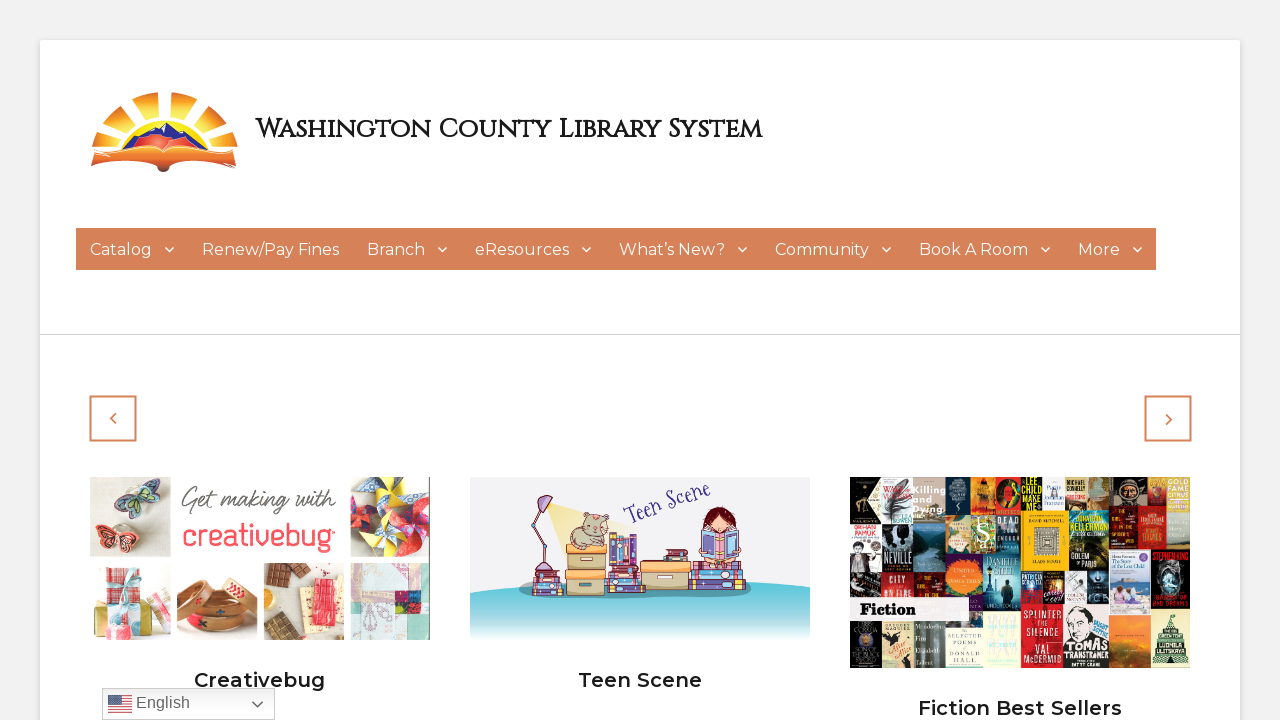

Navigated to Washington County Library home page
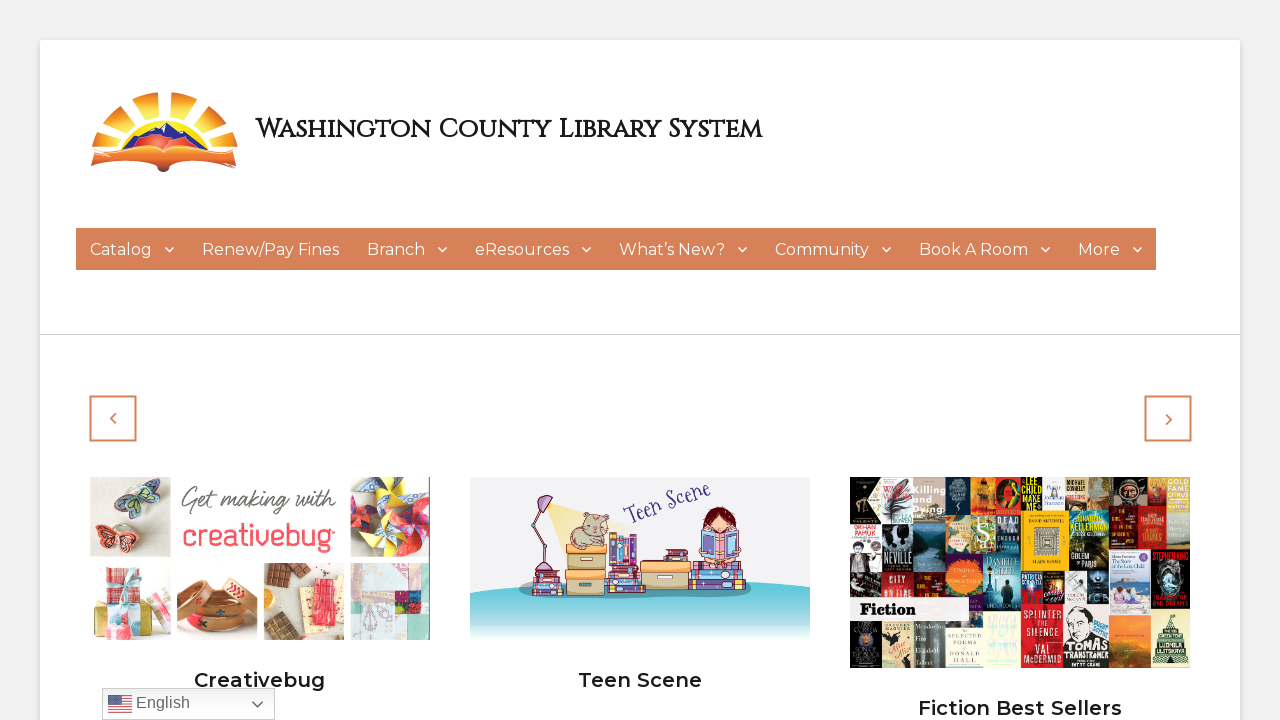

Hovered over What's New menu to reveal dropdown at (683, 249) on #menu-item-1383
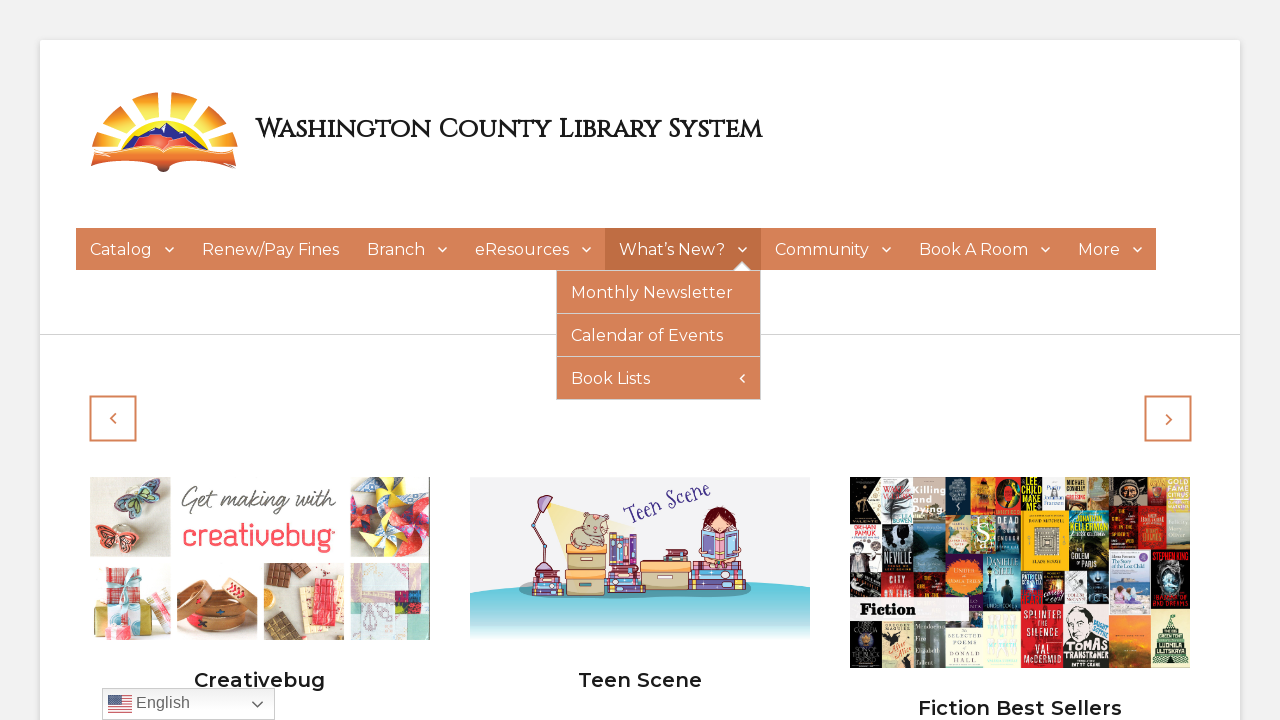

Clicked on Monthly Newsletters link at (658, 292) on #menu-item-1535
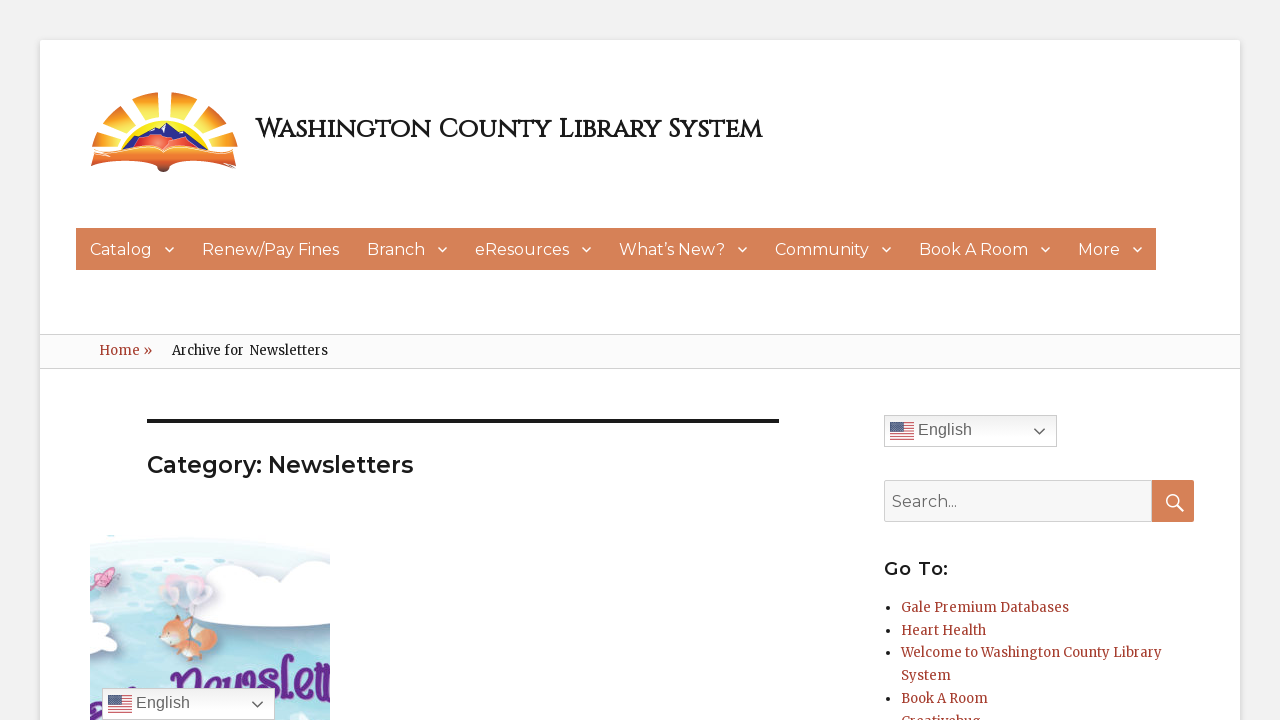

Page header loaded
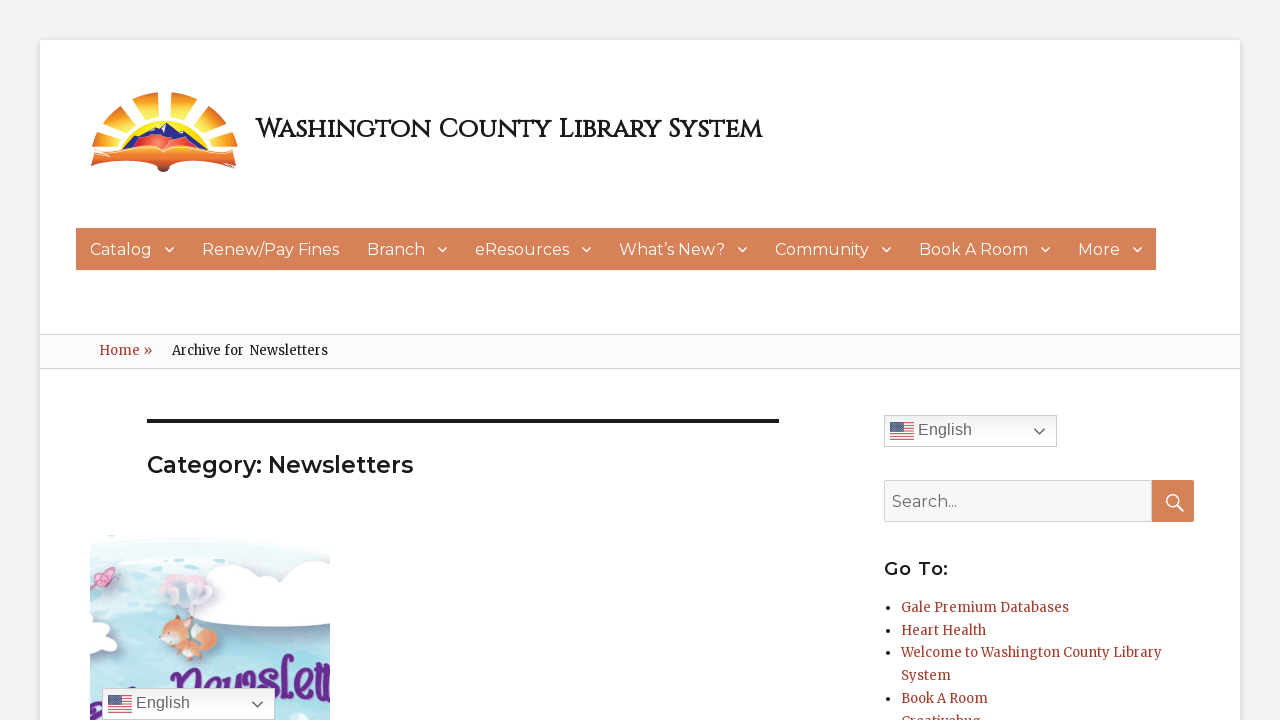

Located page header element
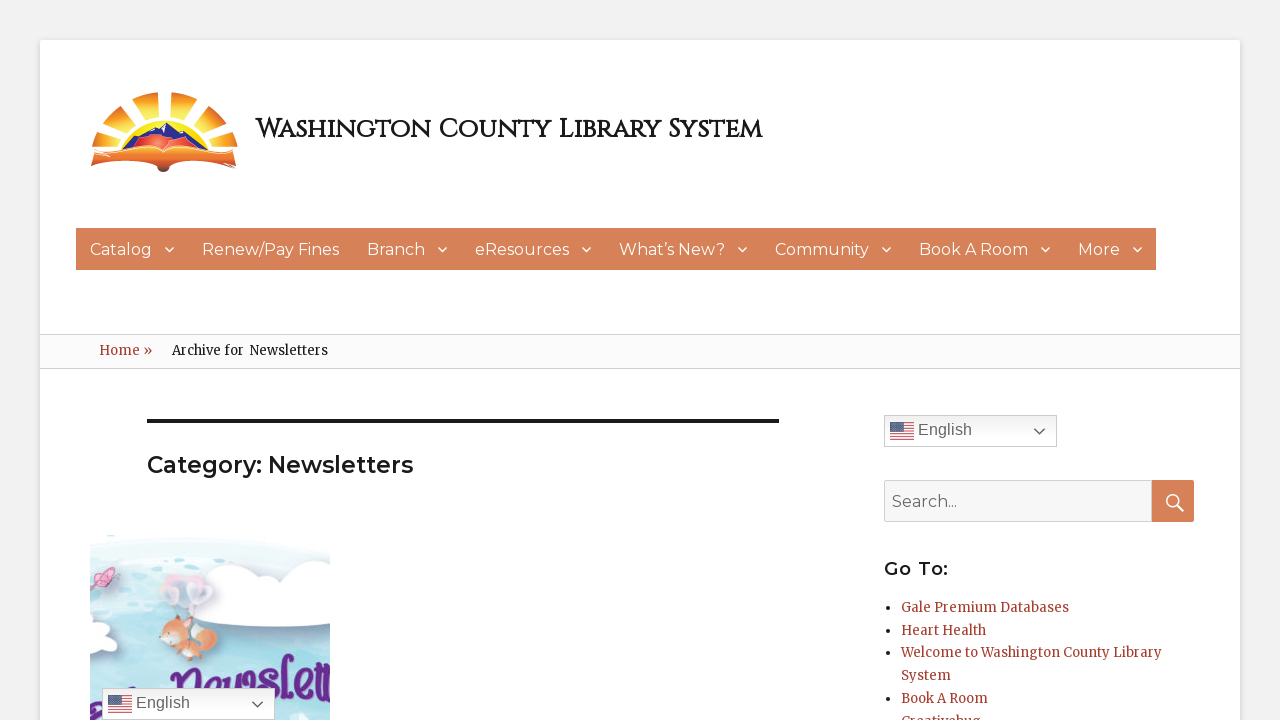

Verified page header displays 'Newsletters'
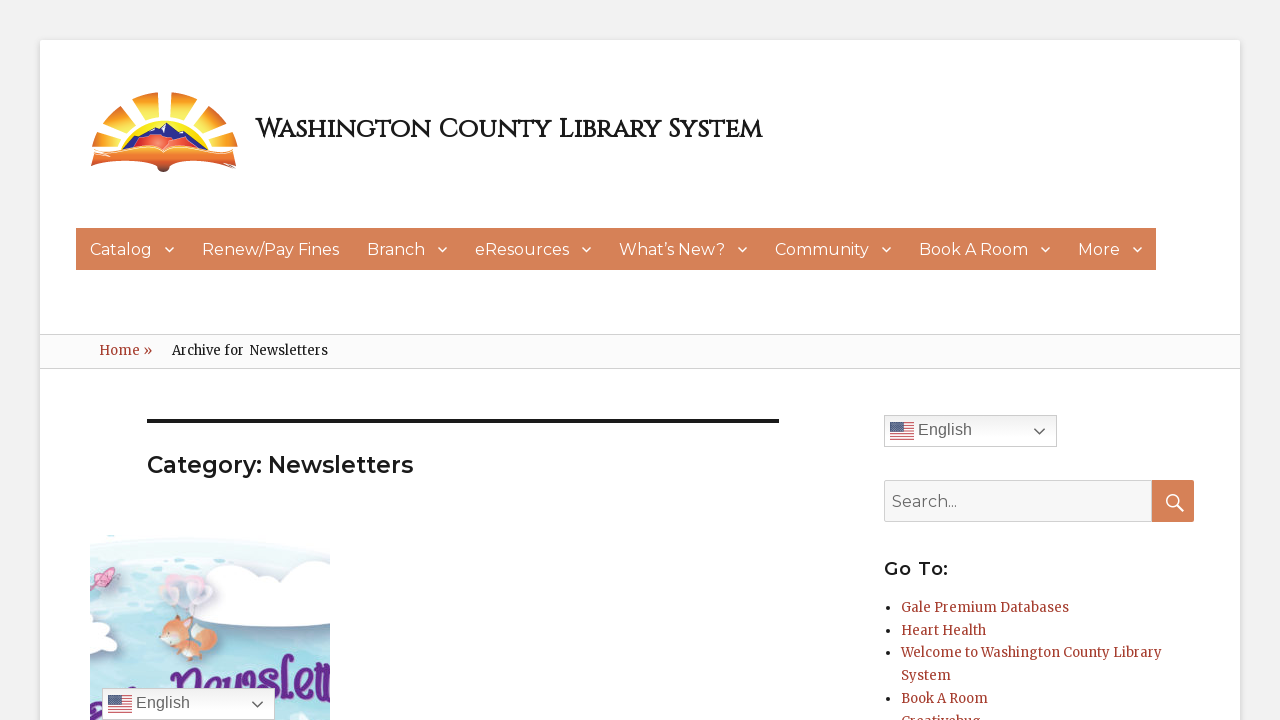

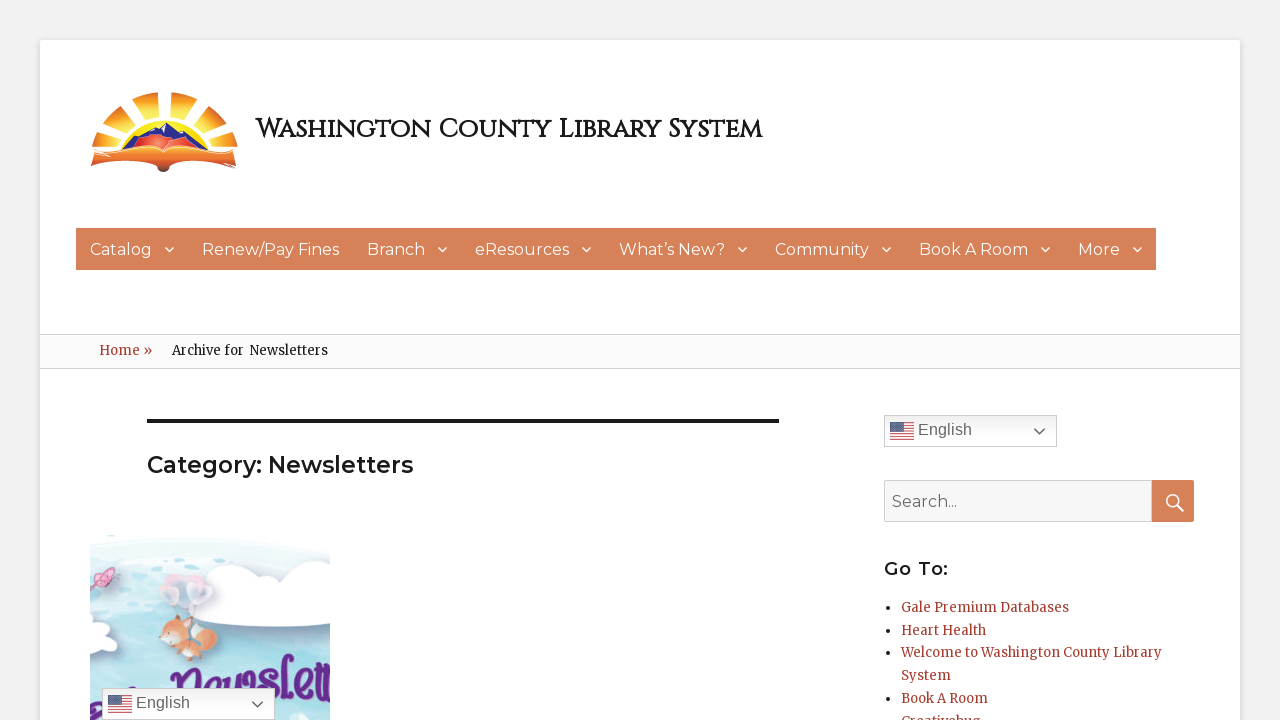